Adds multiple vegetables to cart, proceeds to checkout, and applies a promo code on an e-commerce practice site

Starting URL: https://rahulshettyacademy.com/seleniumPractise/

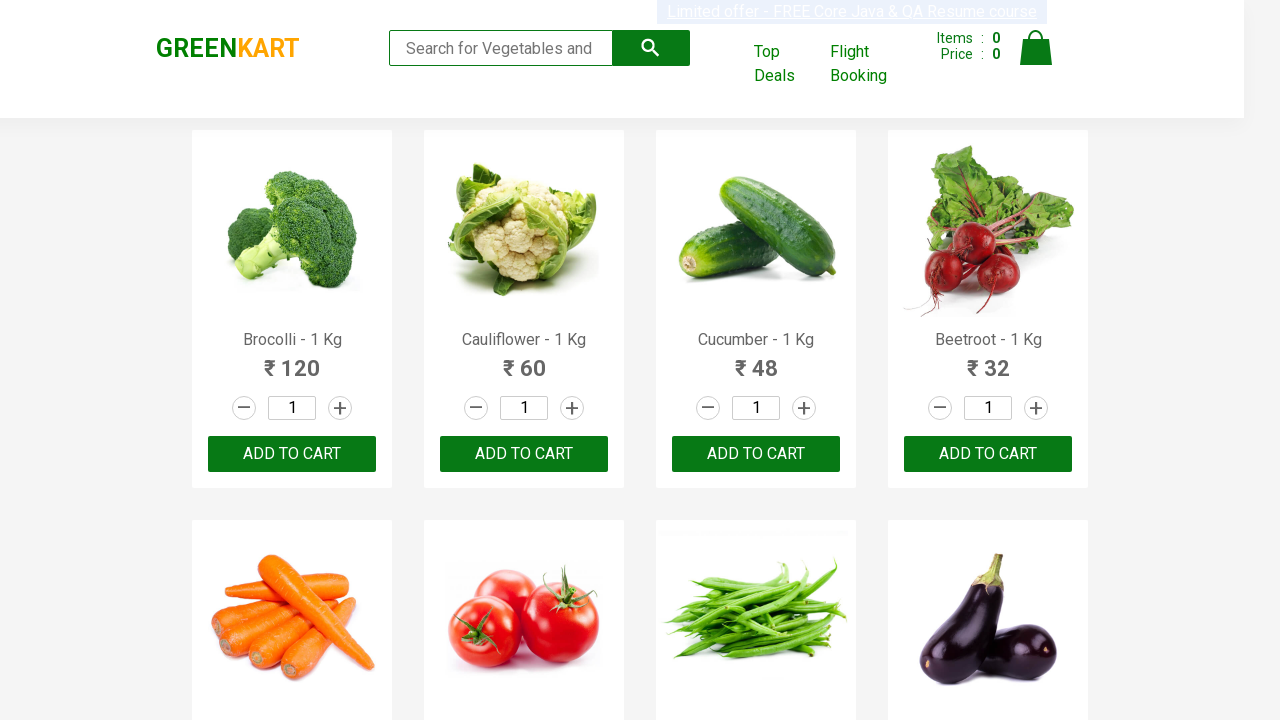

Clicked to increase quantity of a product at (1036, 408) on xpath=//*[@id='root']/div/div[1]/div/div[3]/following-sibling::div[1]/div[2]/a[2
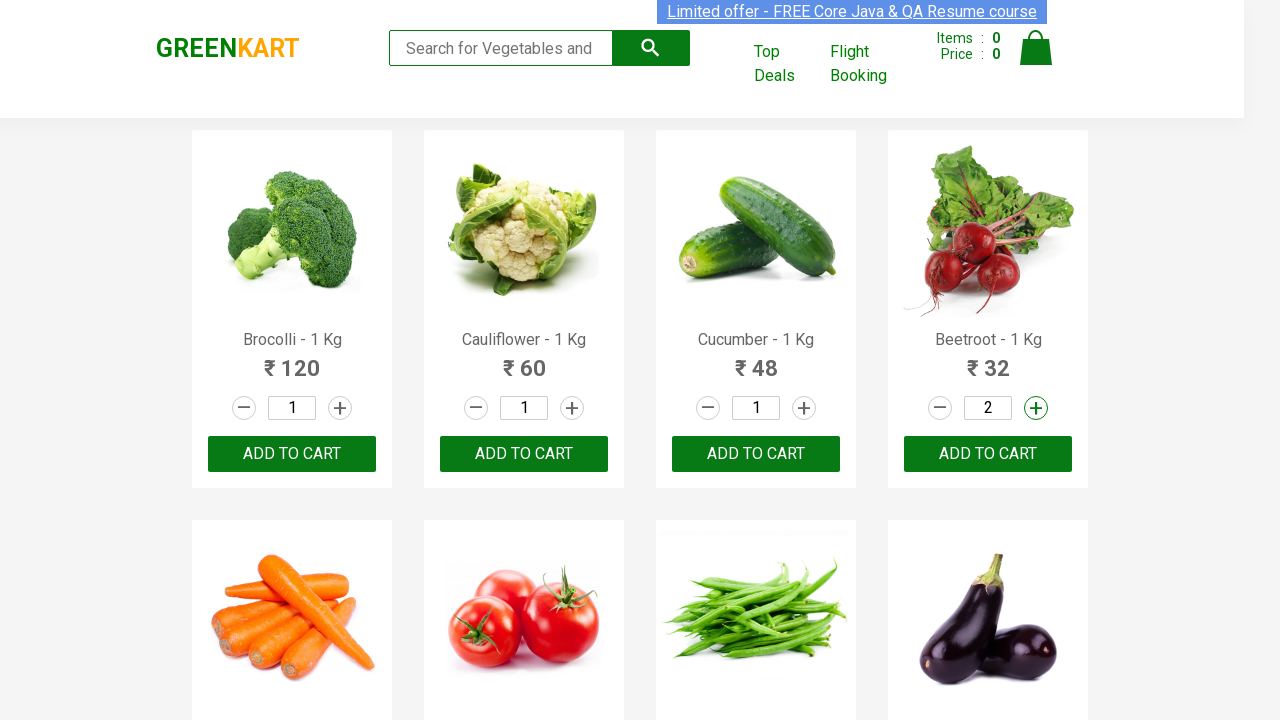

Retrieved all product names from the page
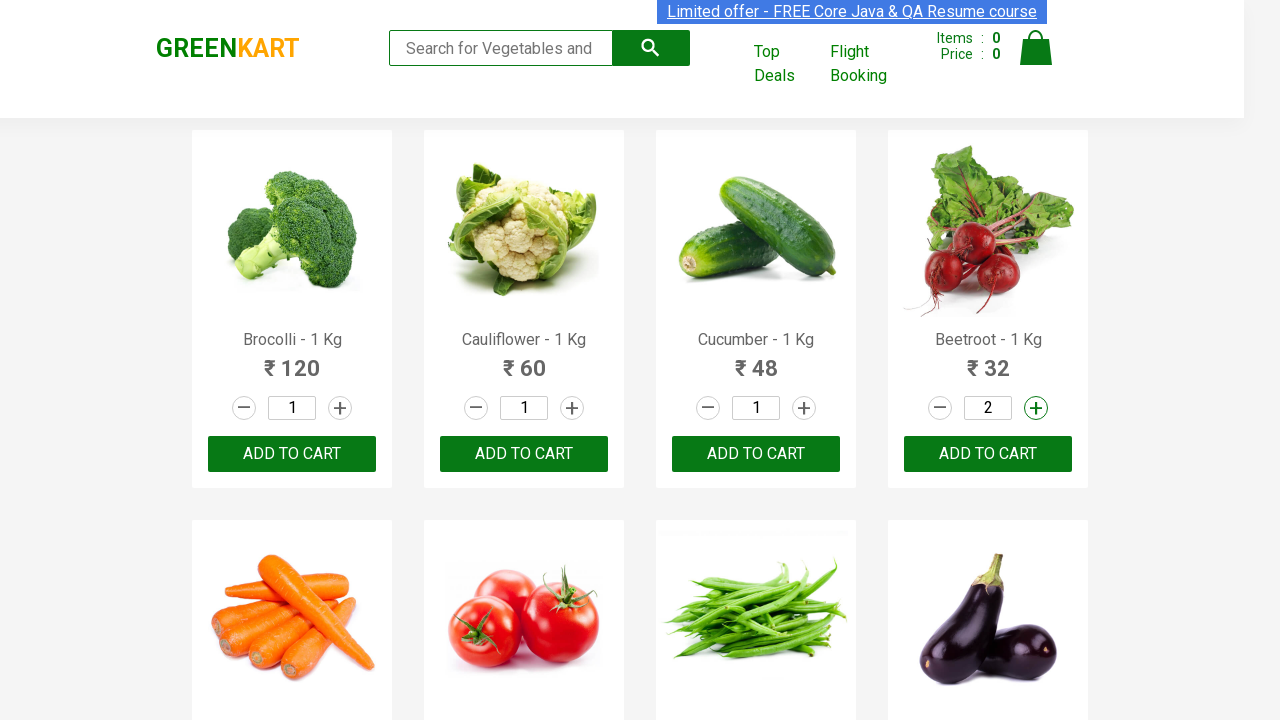

Added Brocolli to cart at (292, 454) on xpath=//div[@class='product-action']/button >> nth=0
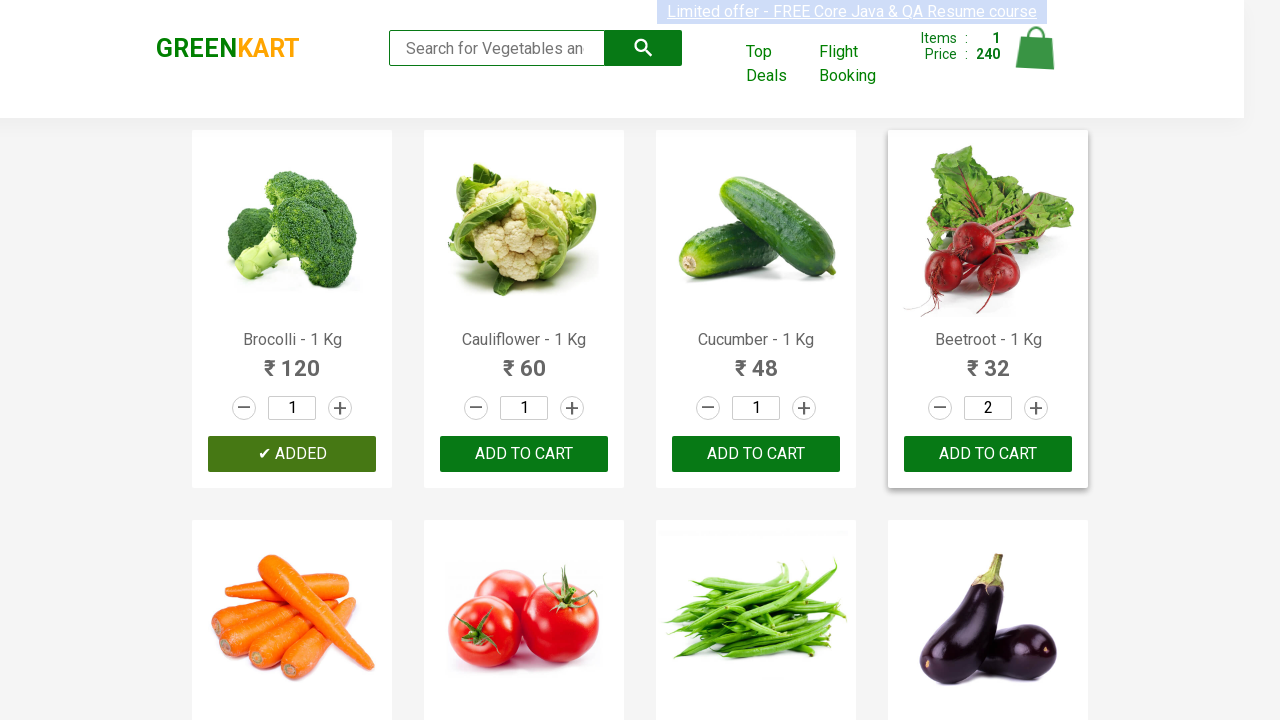

Added Cucumber to cart at (756, 454) on xpath=//div[@class='product-action']/button >> nth=2
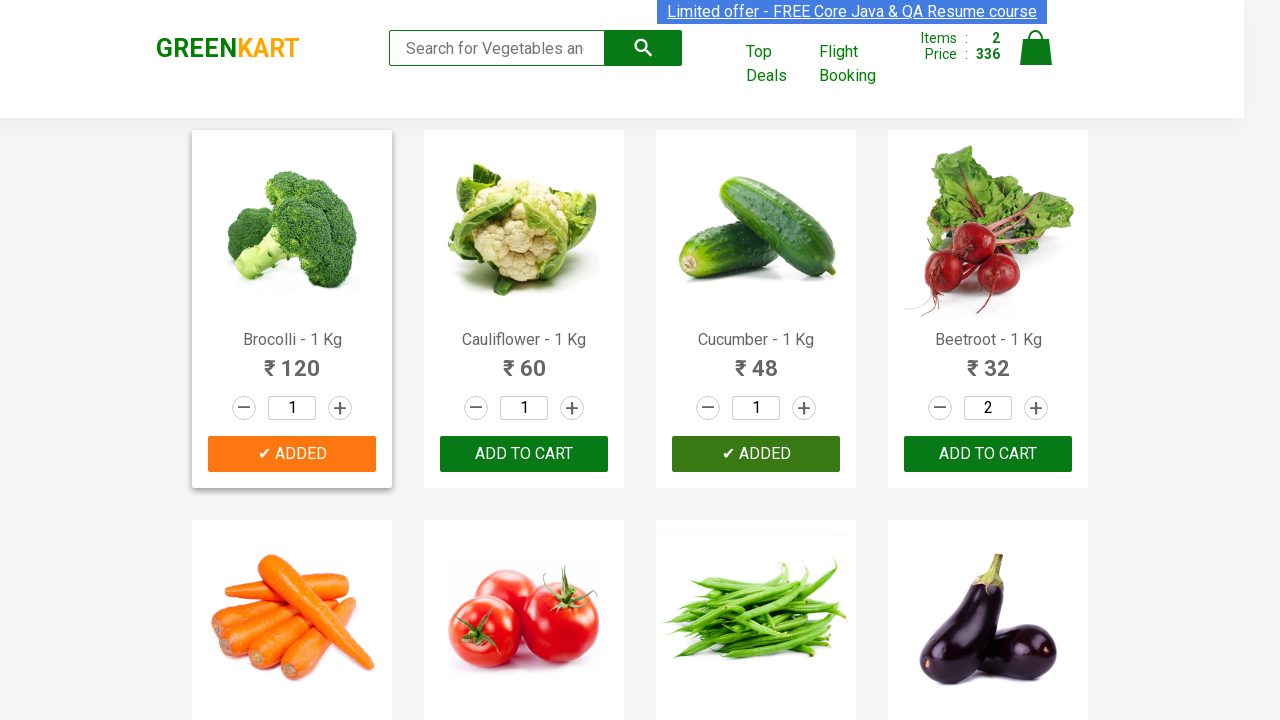

Added Beetroot to cart at (988, 454) on xpath=//div[@class='product-action']/button >> nth=3
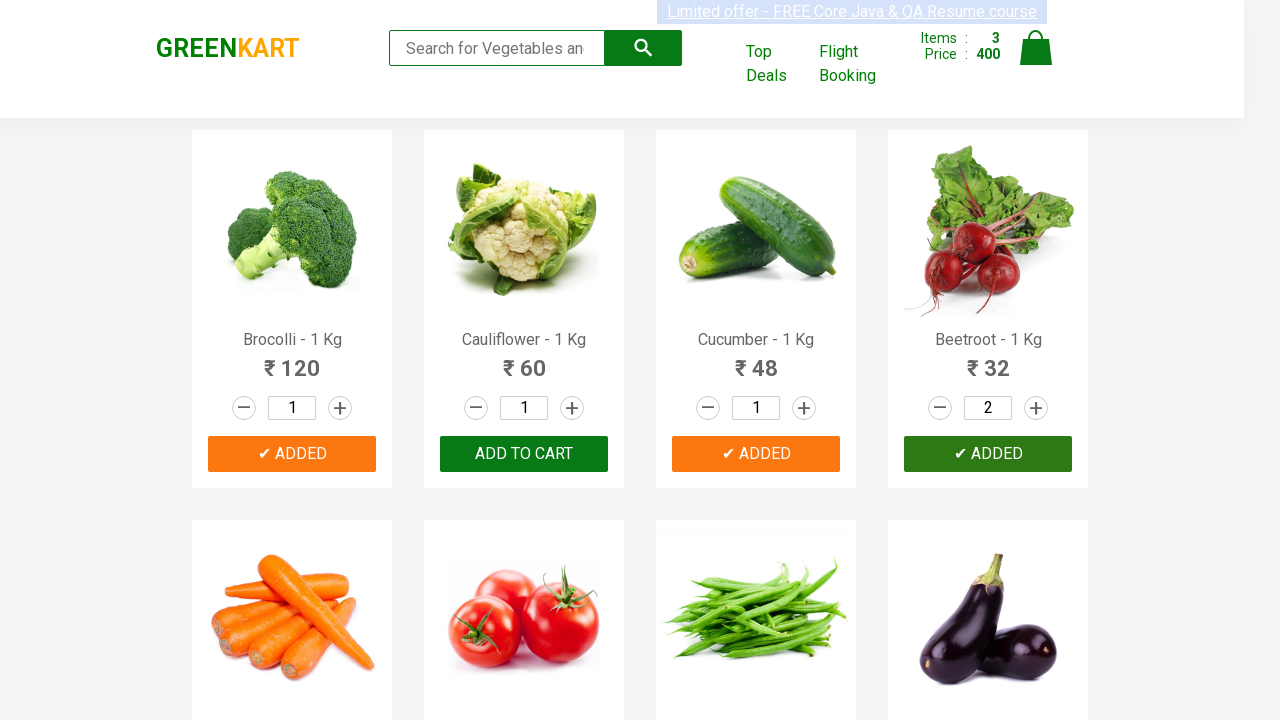

Added Carrot to cart at (292, 360) on xpath=//div[@class='product-action']/button >> nth=4
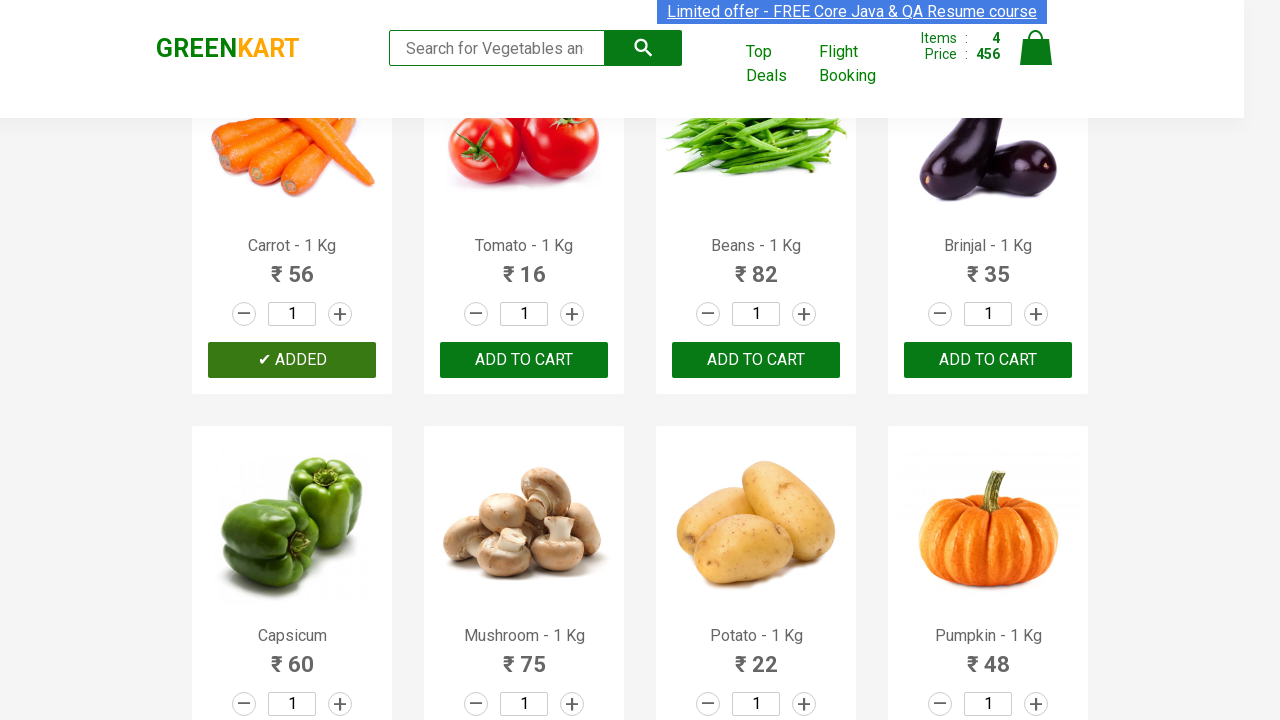

Clicked cart icon to view cart at (1036, 48) on img[alt='Cart']
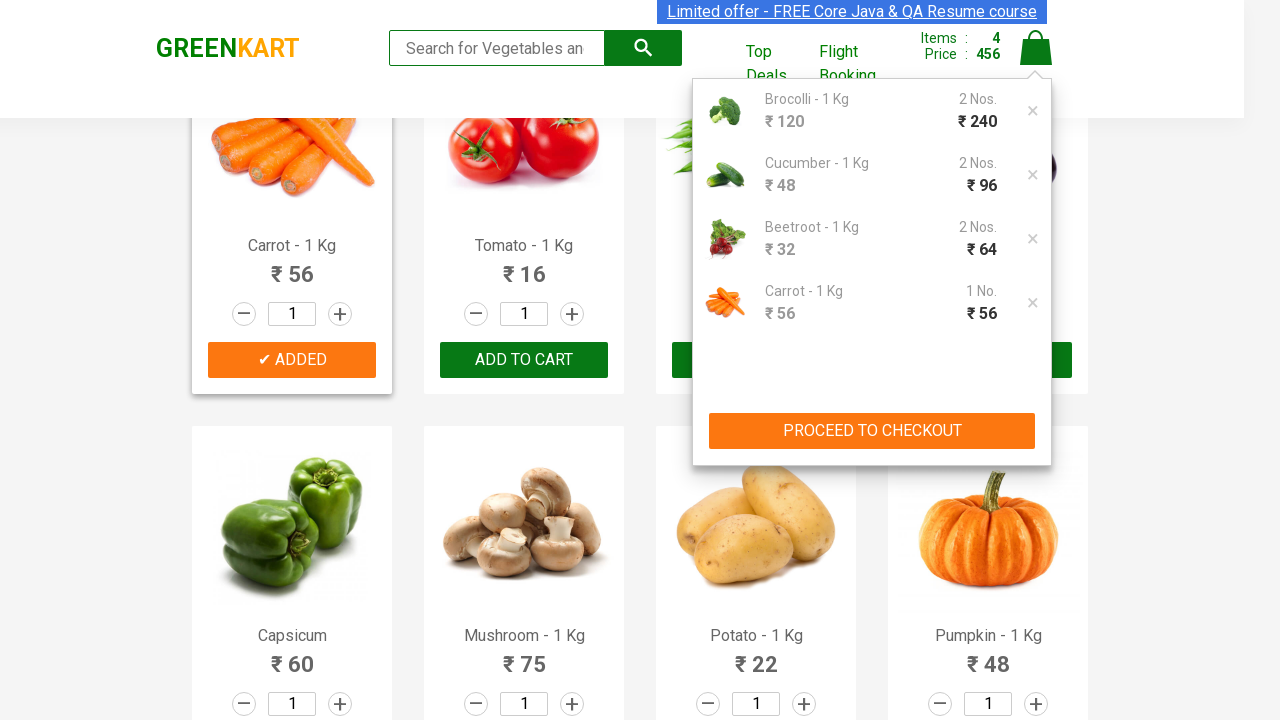

Clicked PROCEED TO CHECKOUT button at (872, 431) on xpath=//button[contains(text(), 'PROCEED TO CHECKOUT')]
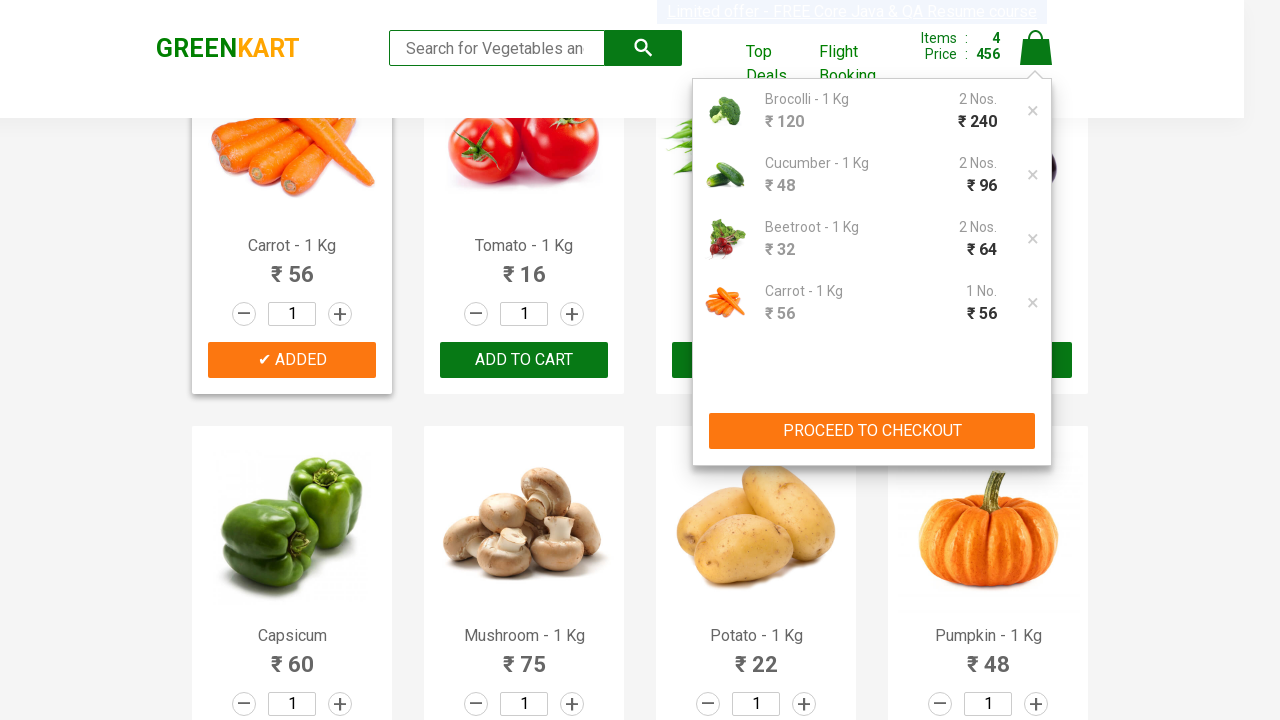

Promo code input field is now visible
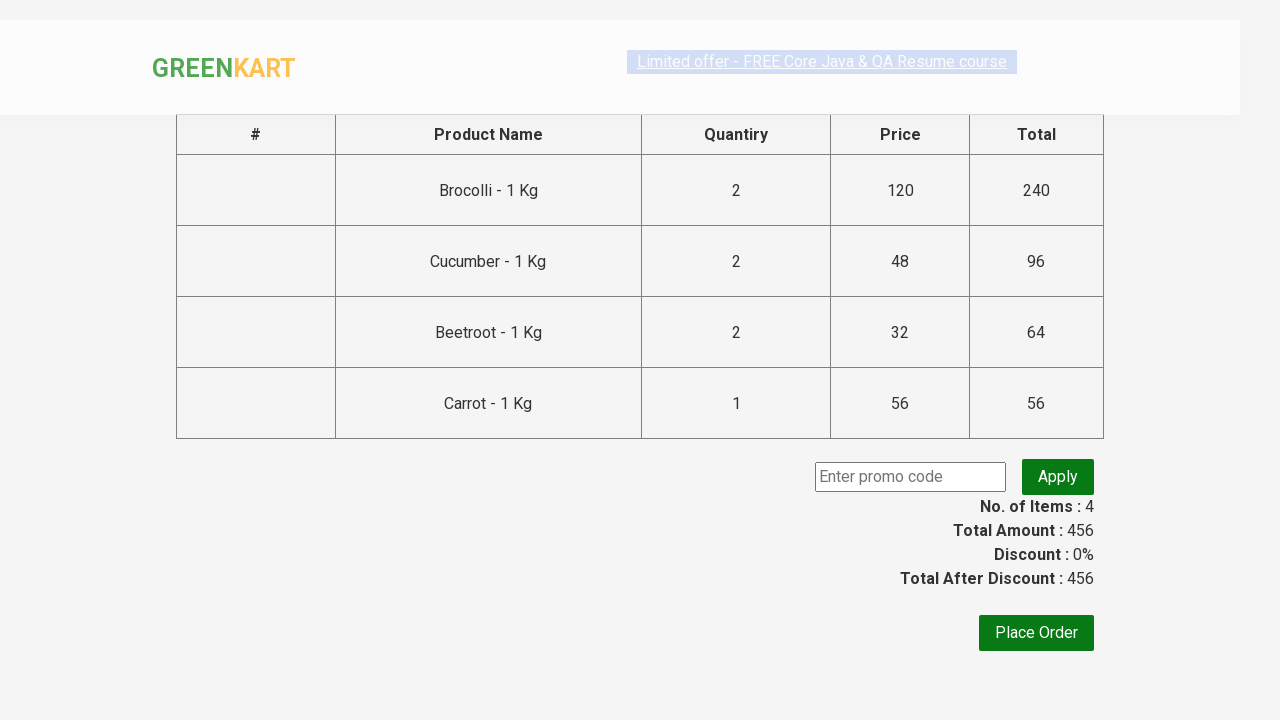

Entered promo code 'rahulshettyacademy' on input.promoCode
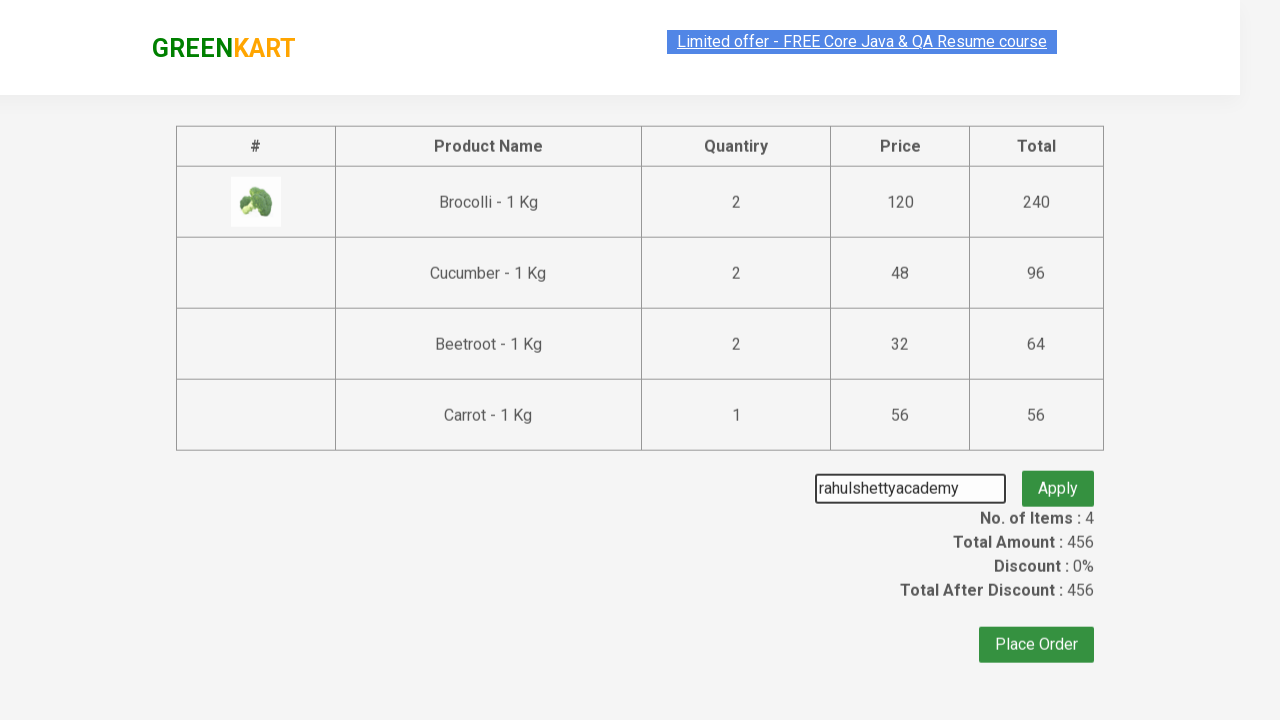

Clicked Apply button to apply promo code at (1058, 477) on button.promoBtn
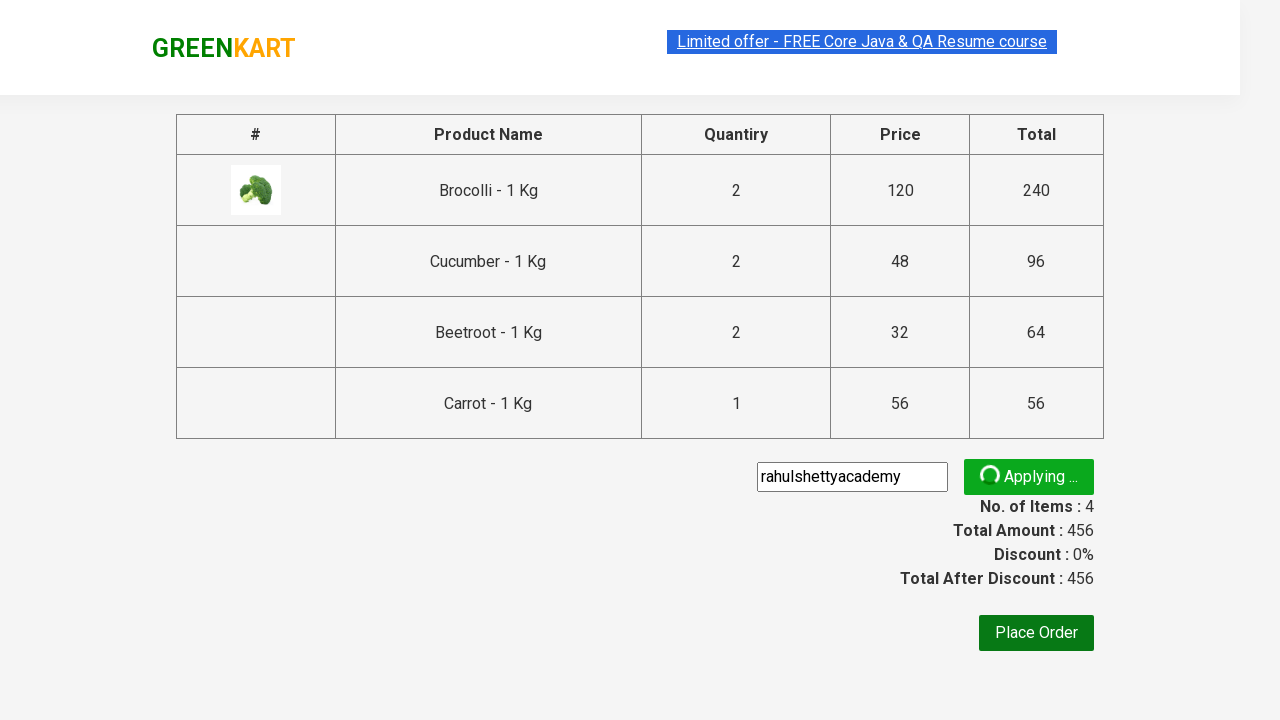

Promo code confirmation message is now visible
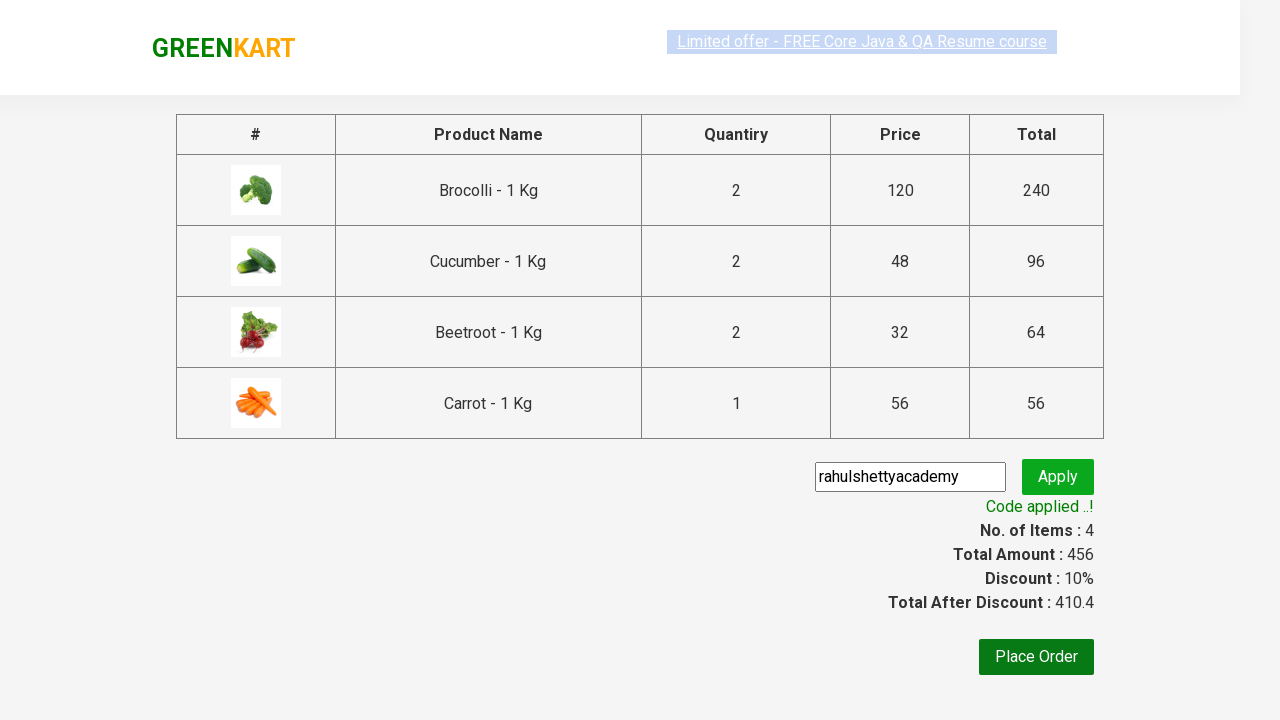

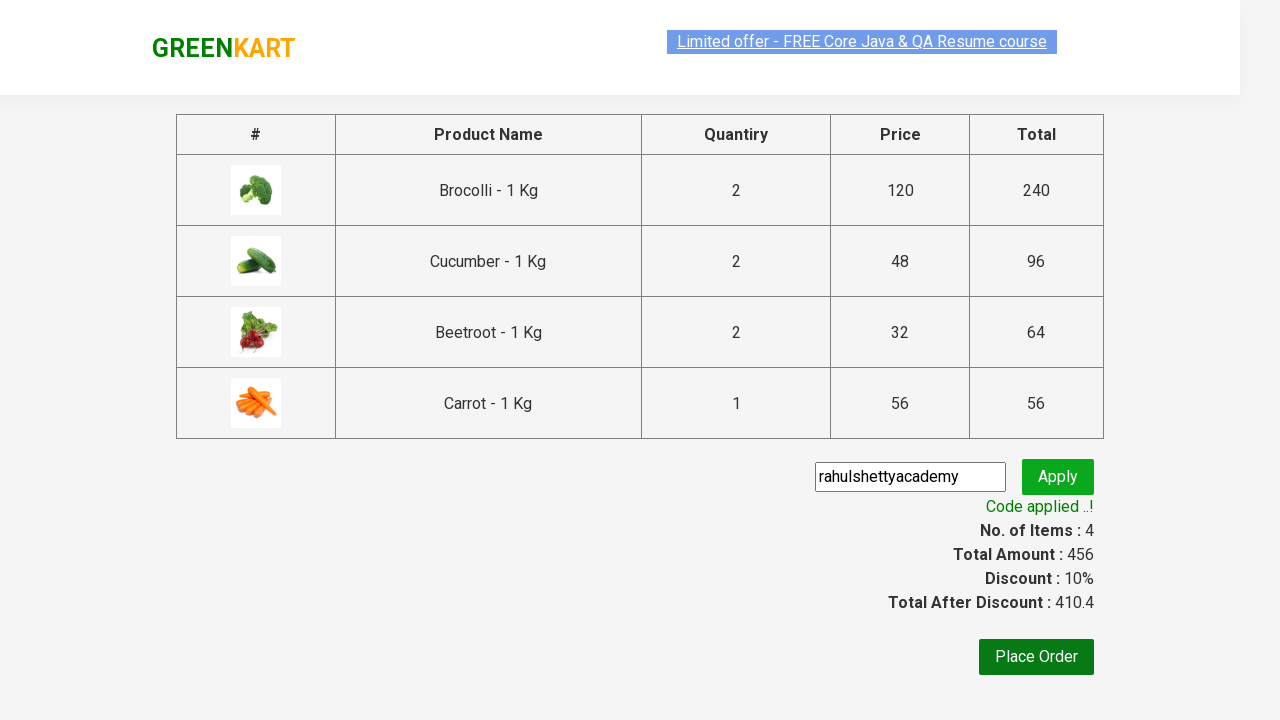